Tests sorting a table with helpful markup by clicking dues column and verifying ascending order

Starting URL: http://the-internet.herokuapp.com/tables

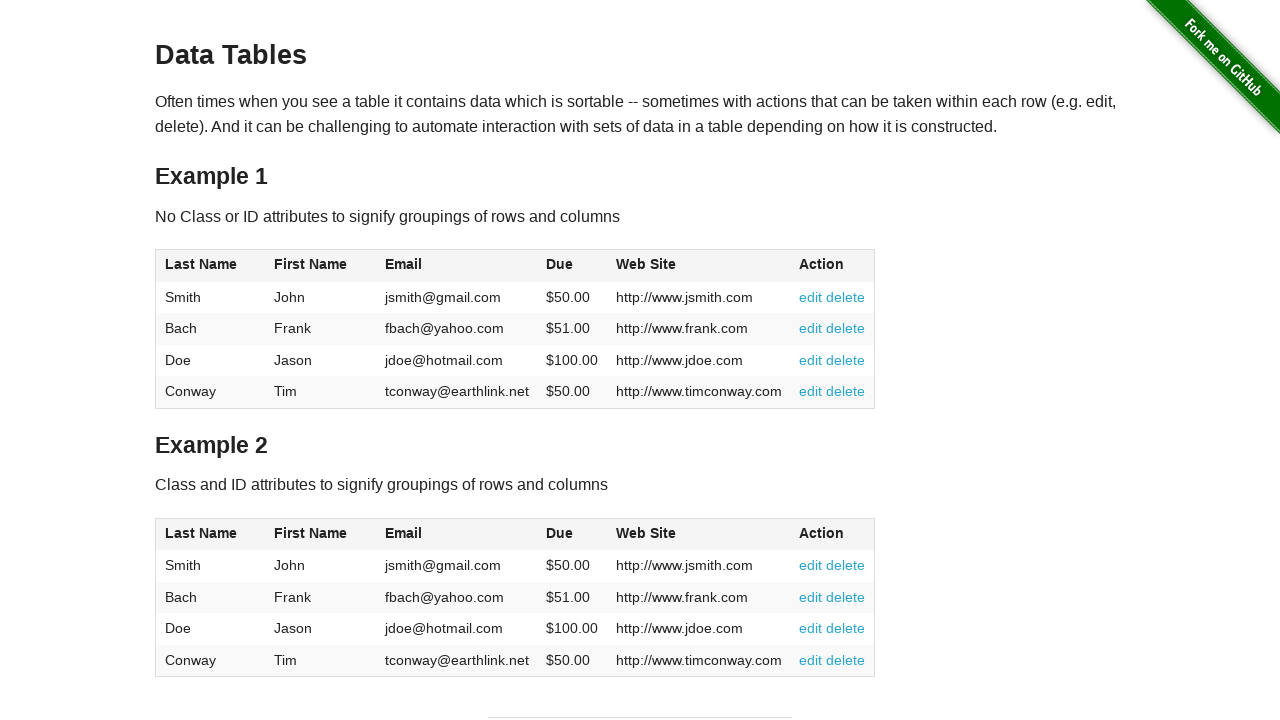

Clicked dues column header to sort table at (560, 533) on #table2 thead .dues
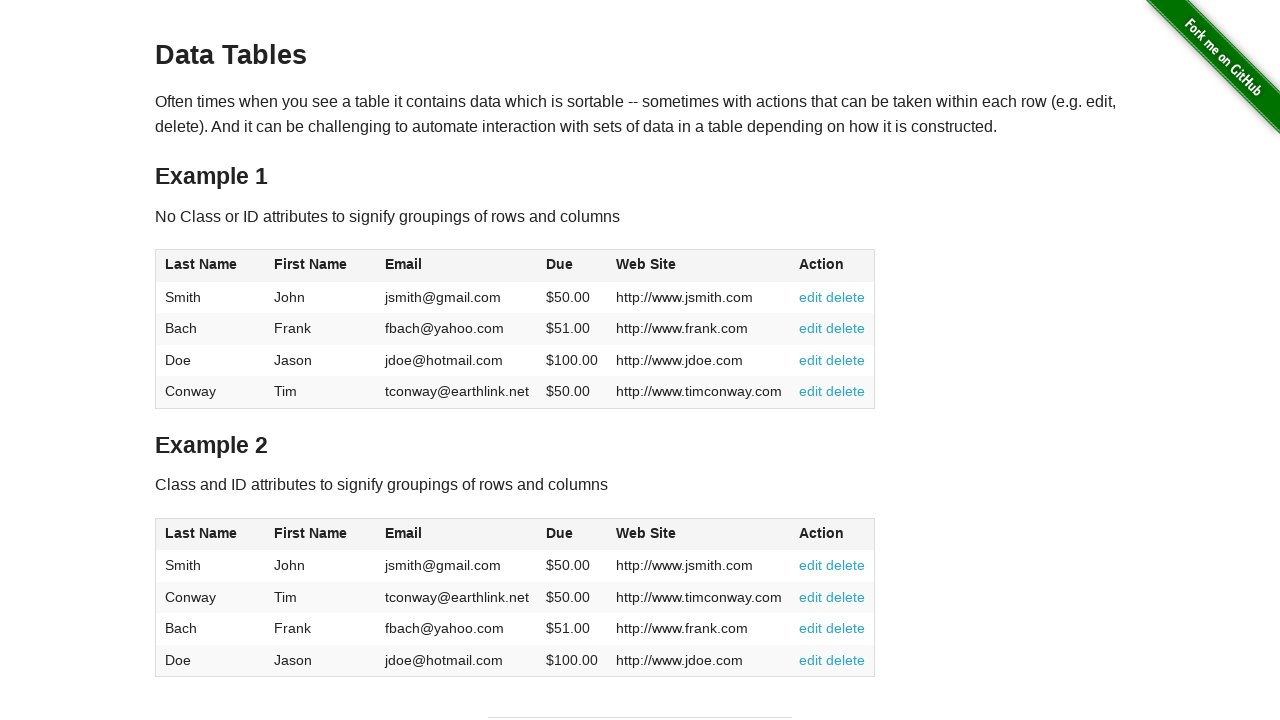

Located all dues cells in table body
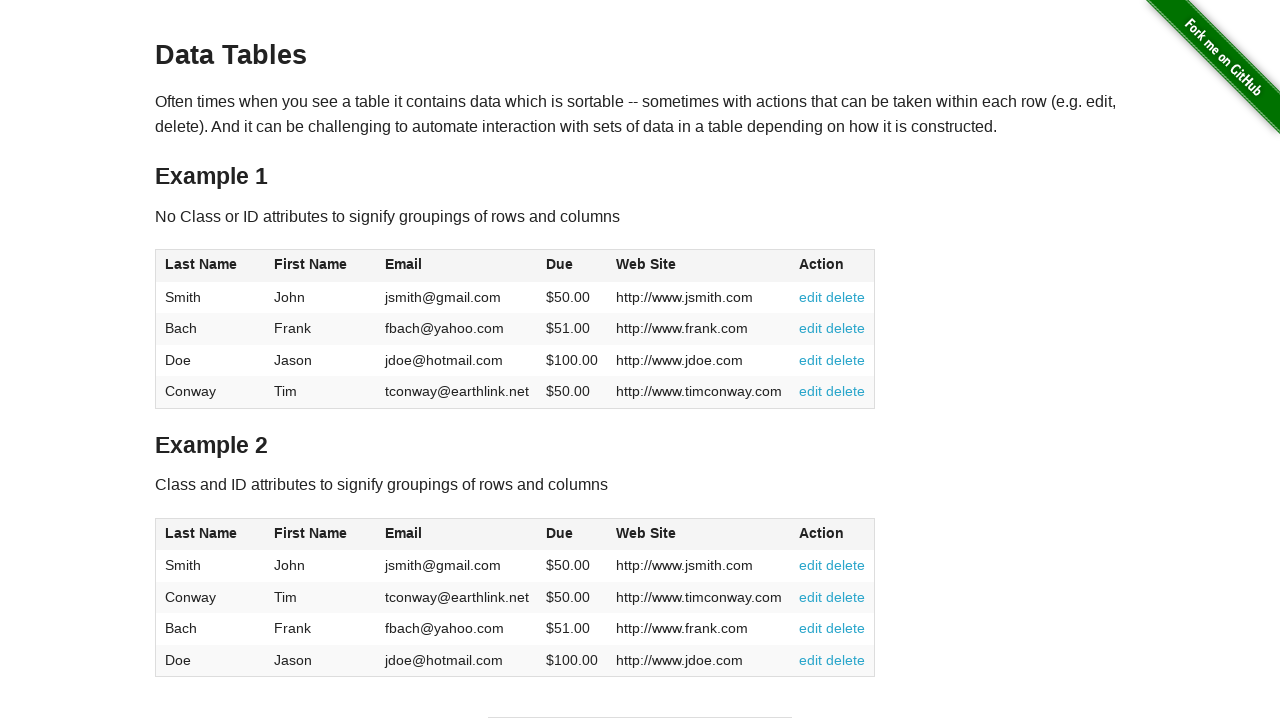

Extracted dues values from table: [50.0, 50.0, 51.0, 100.0]
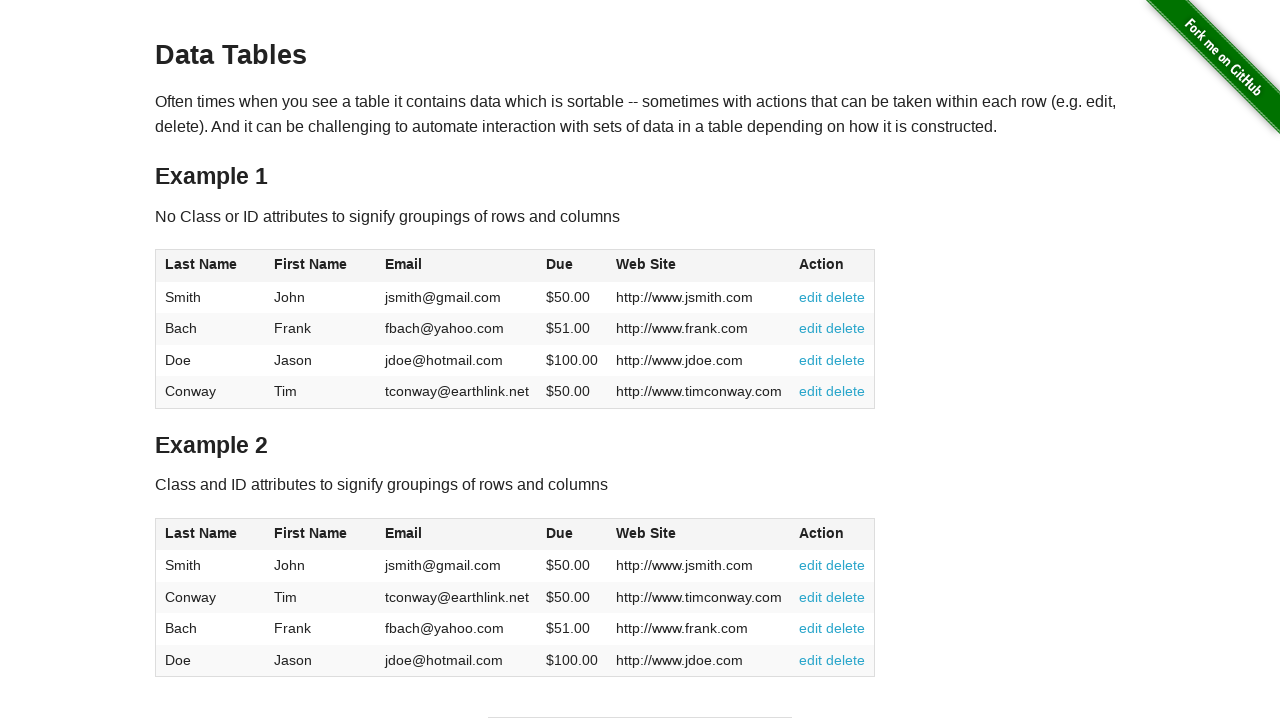

Verified dues are sorted in ascending order
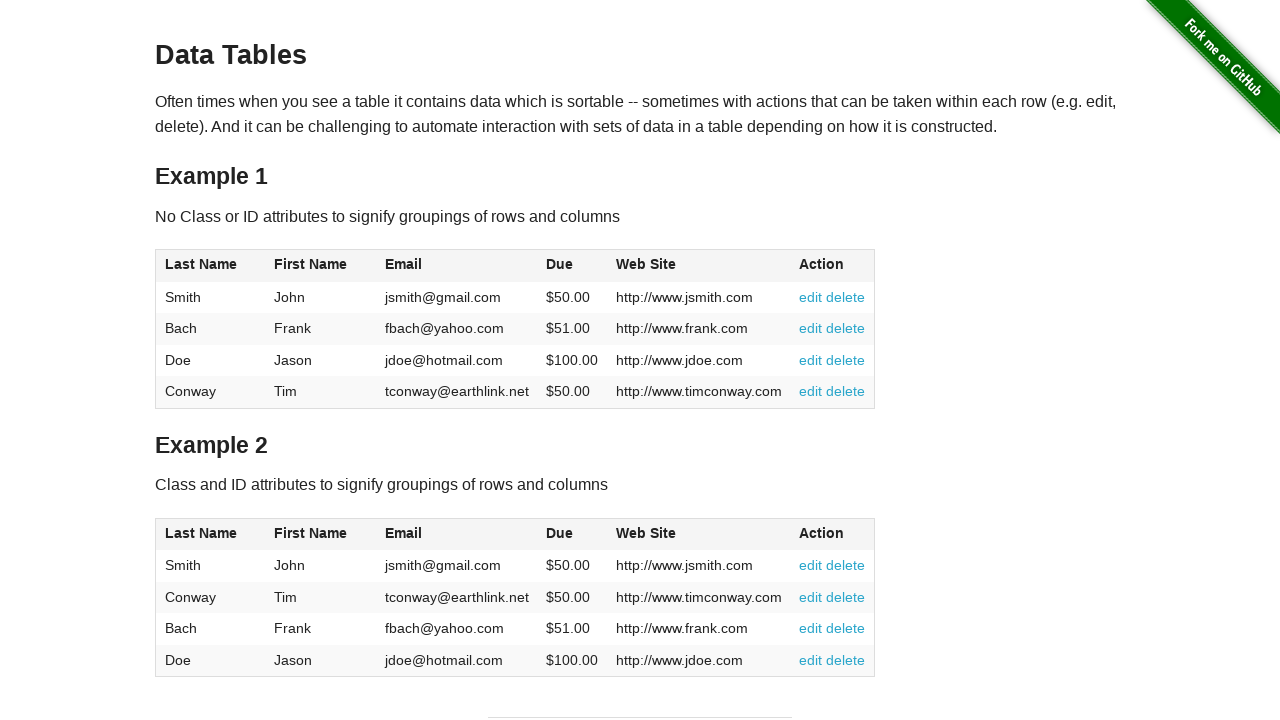

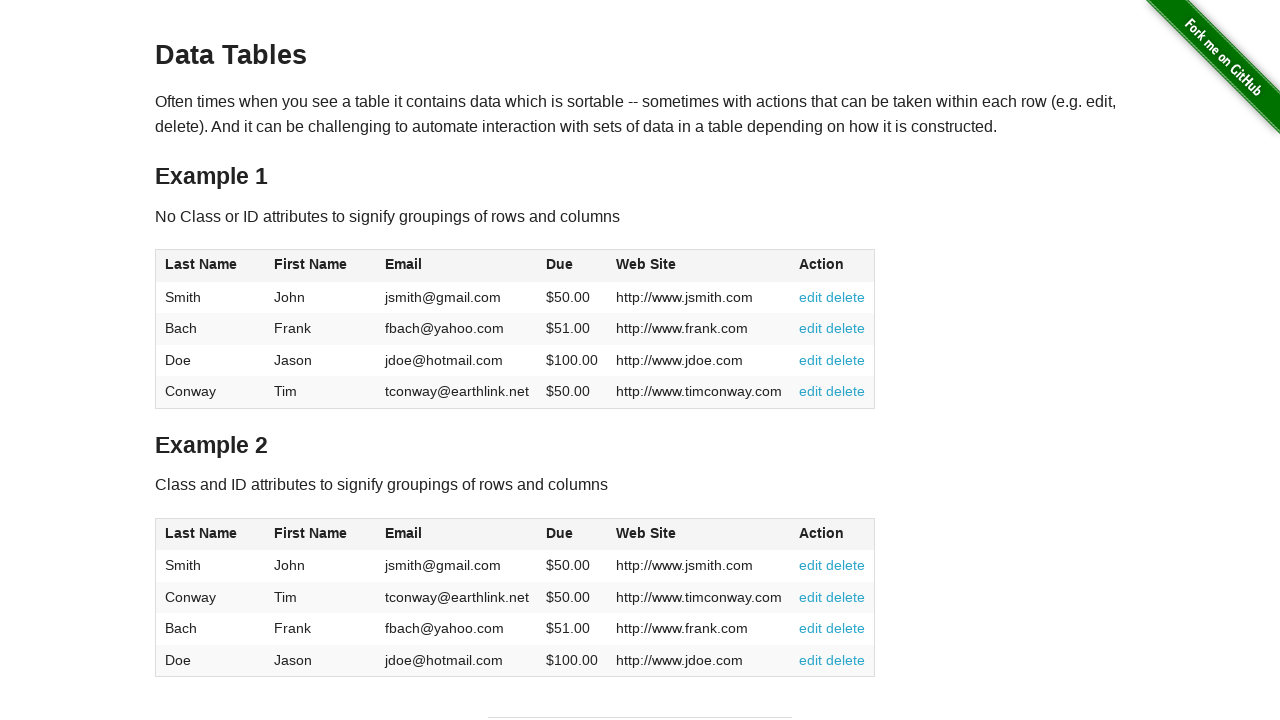